Tests jQuery UI draggable functionality by dragging an element vertically by 100 pixels within an iframe

Starting URL: https://jqueryui.com/draggable/

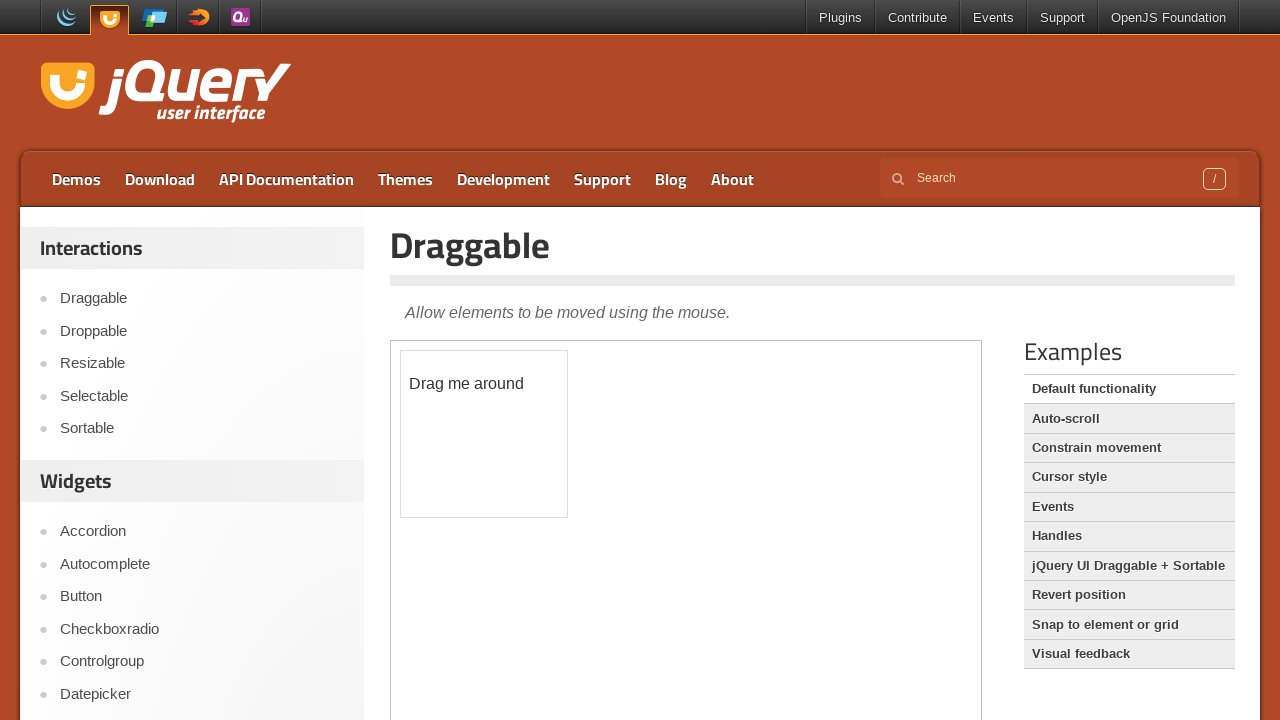

Located the first iframe containing the draggable demo
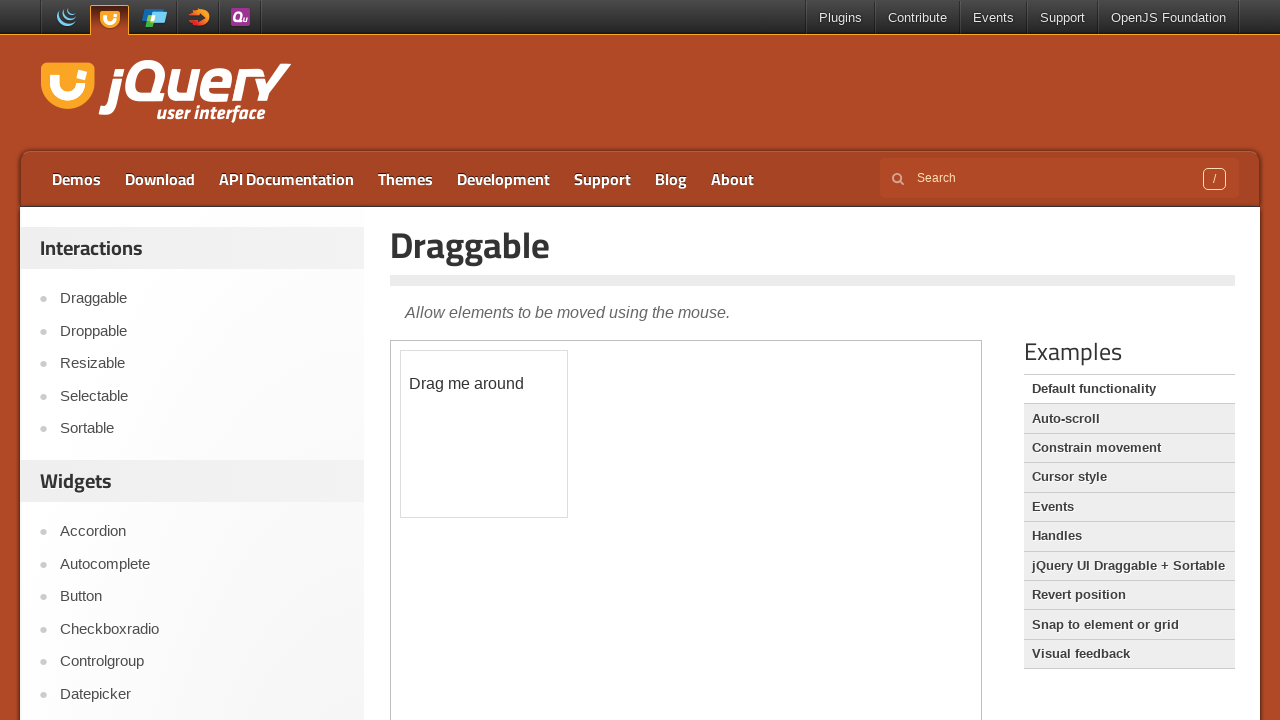

Located the draggable element with id 'draggable' within the iframe
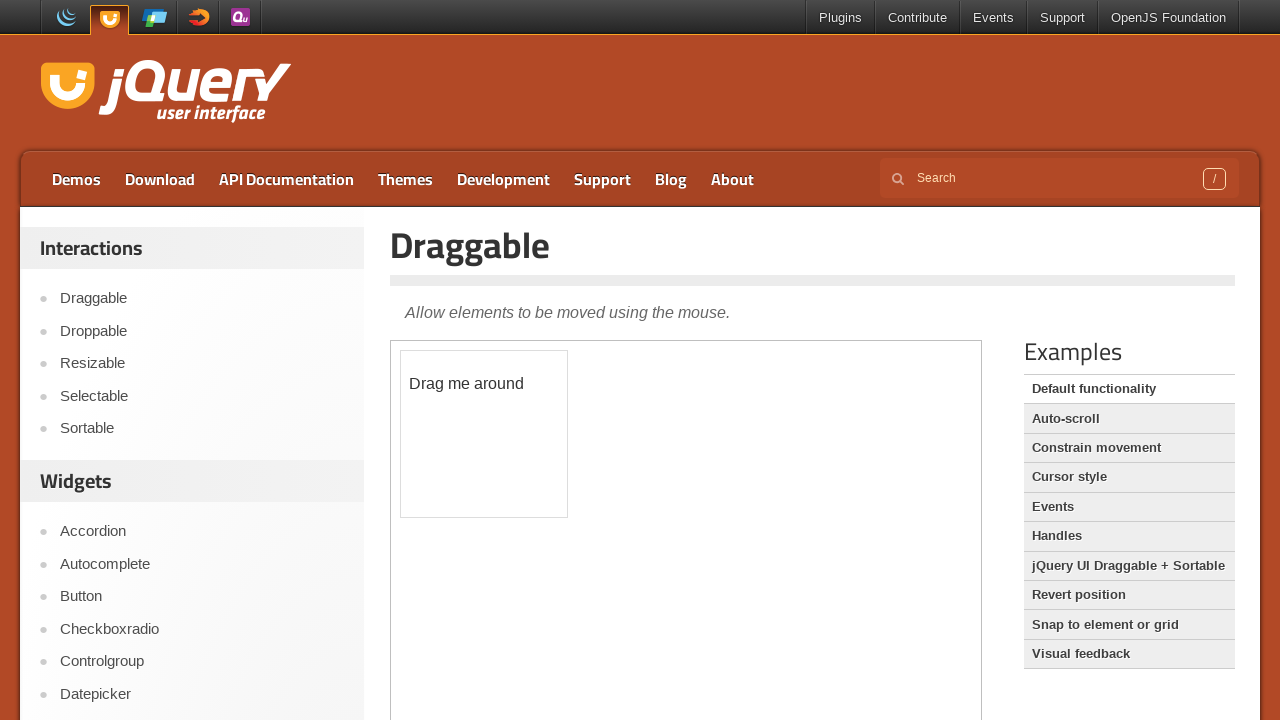

Dragged the element vertically by 100 pixels downward at (401, 451)
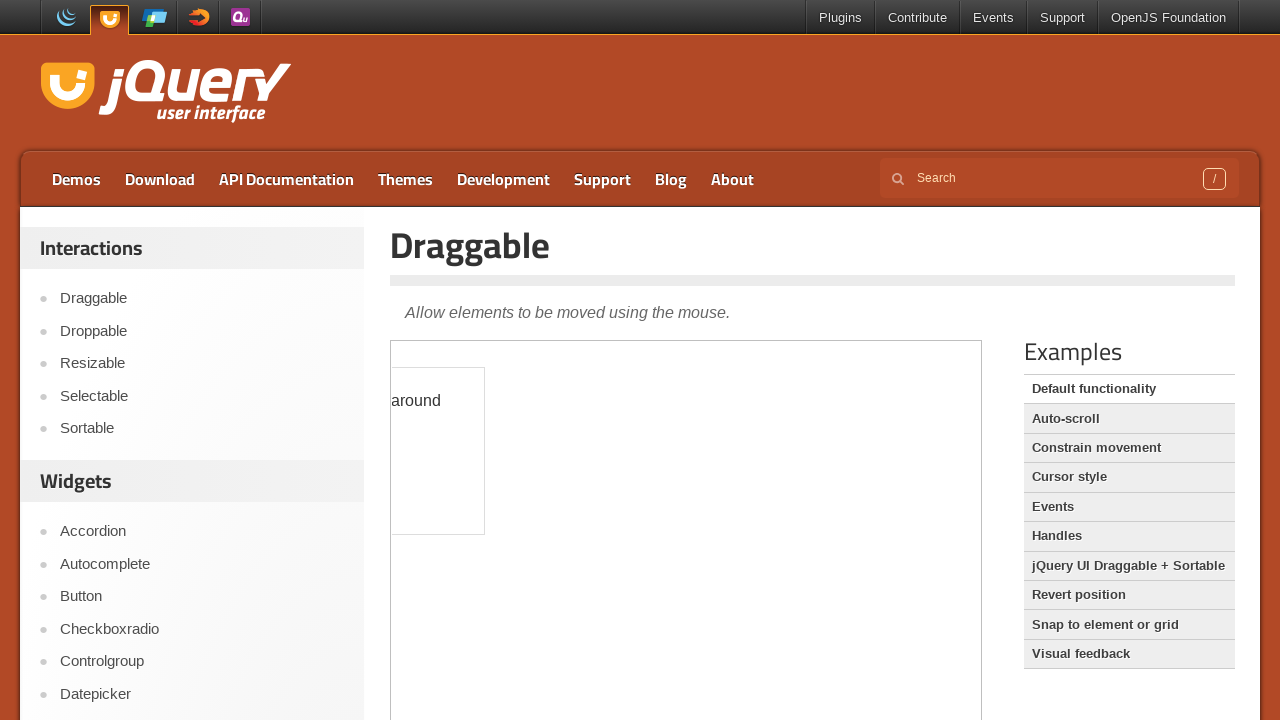

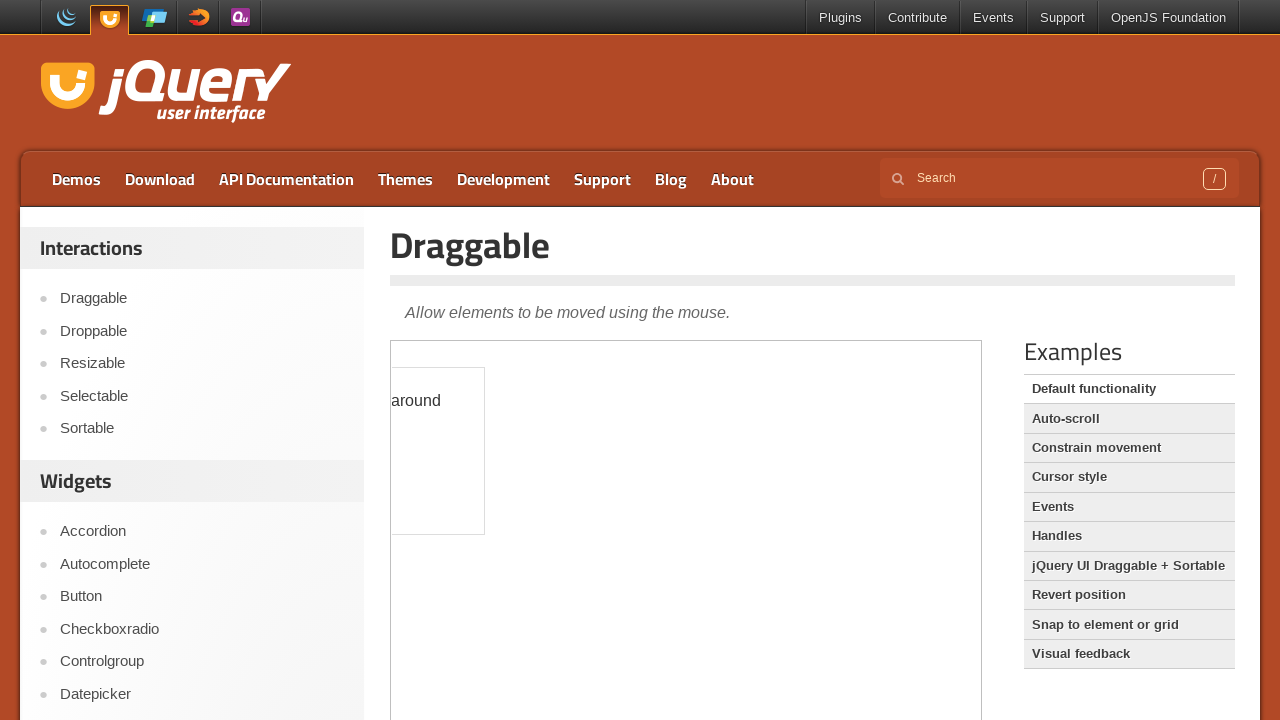